Tests that clicking the 'Origin' tab activates it and displays its panel content

Starting URL: https://demoqa.com/tabs

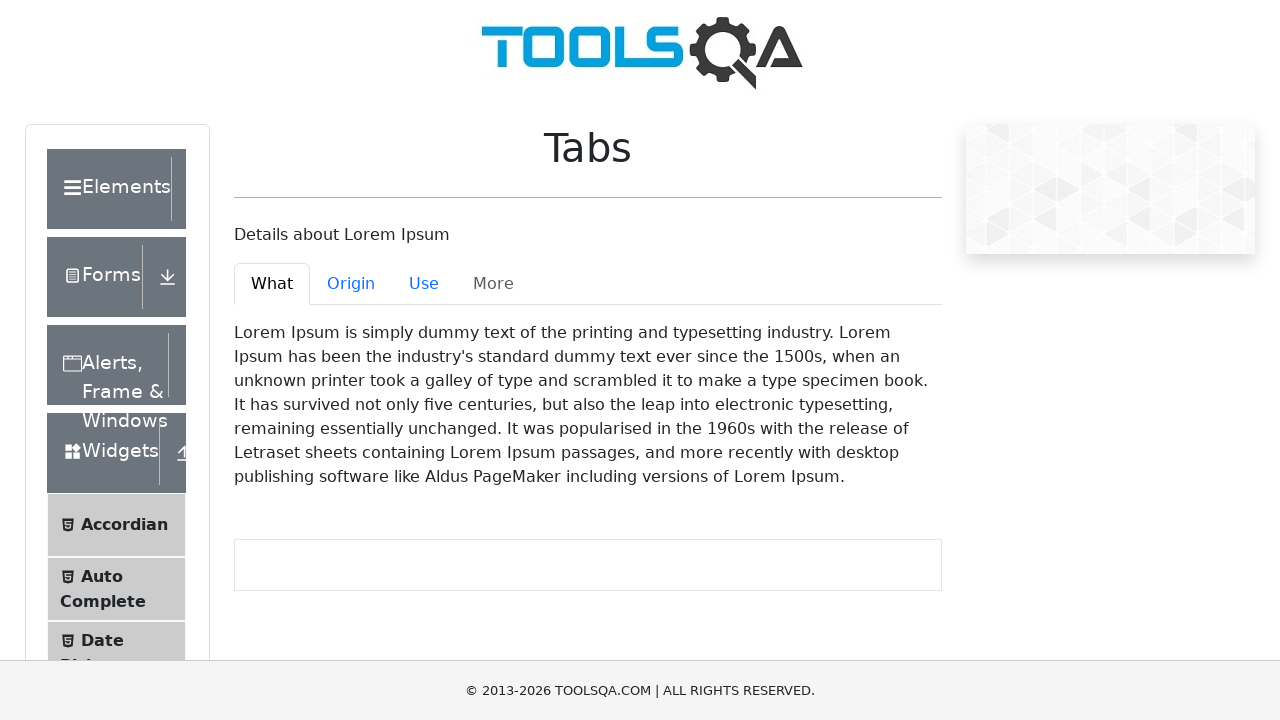

Clicked on the 'Origin' tab at (351, 284) on #demo-tab-origin
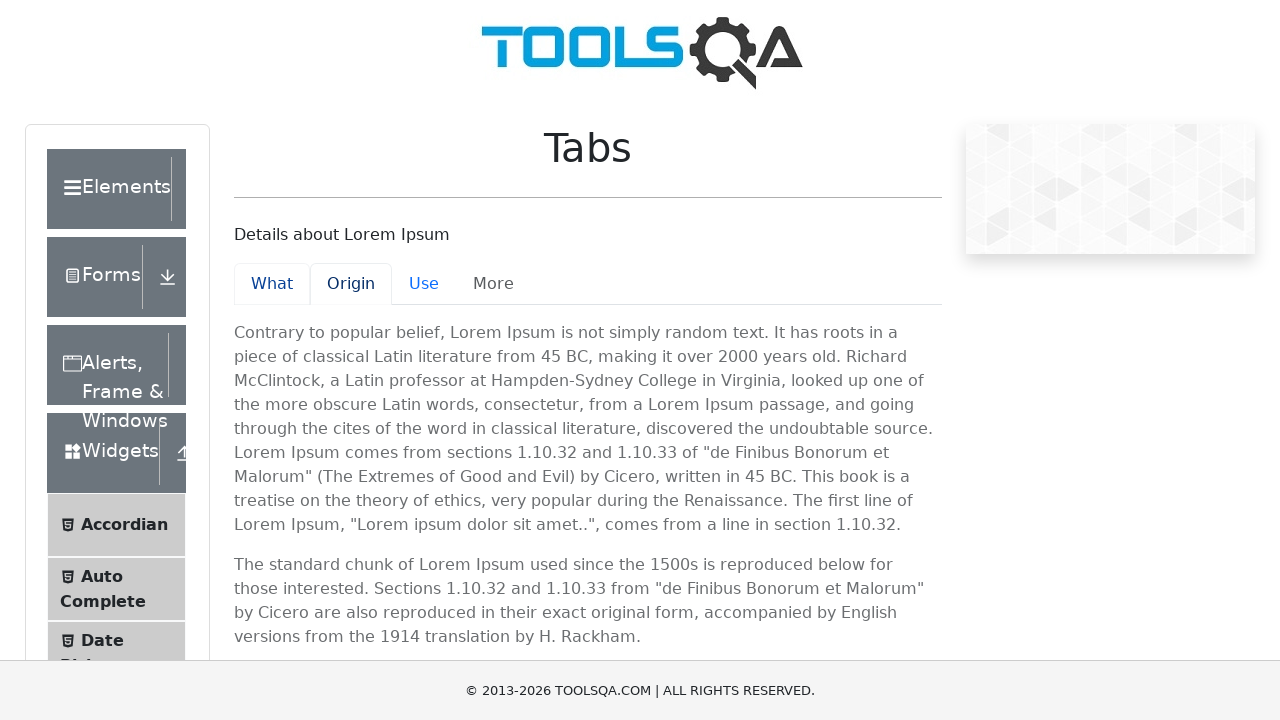

Verified that 'Origin' tab has aria-selected='true'
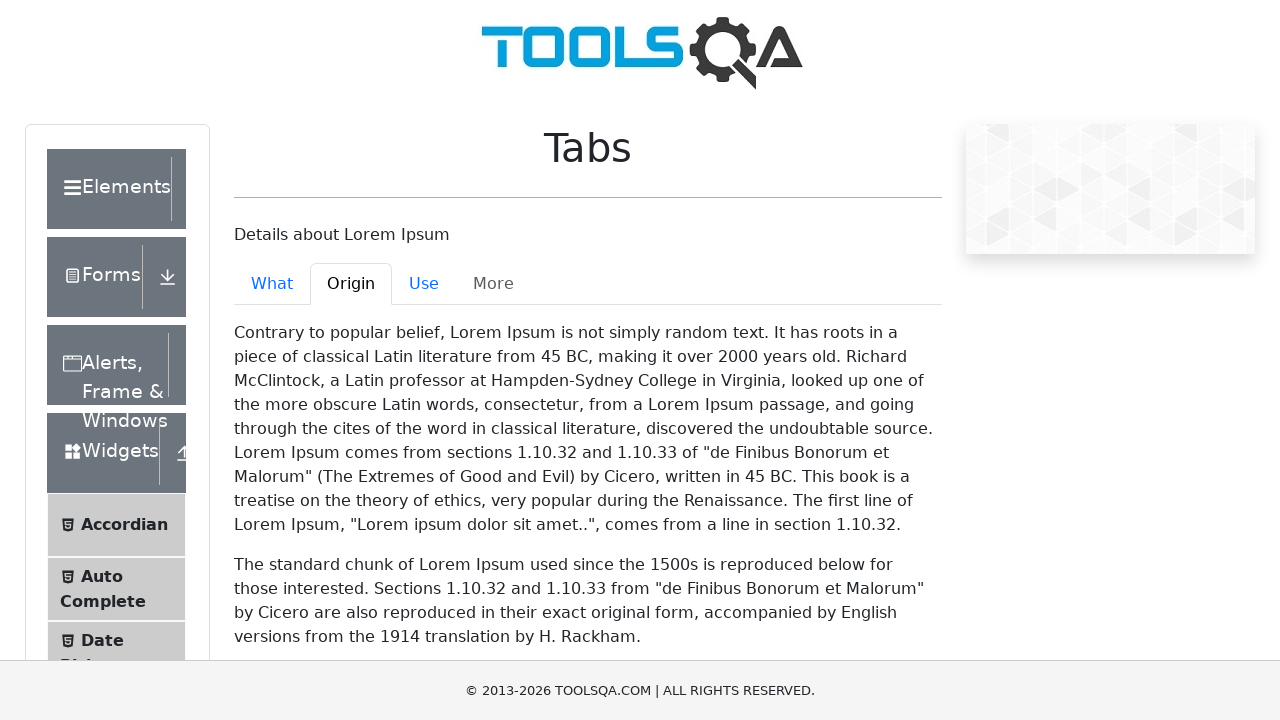

Confirmed that 'Origin' panel is visible and active
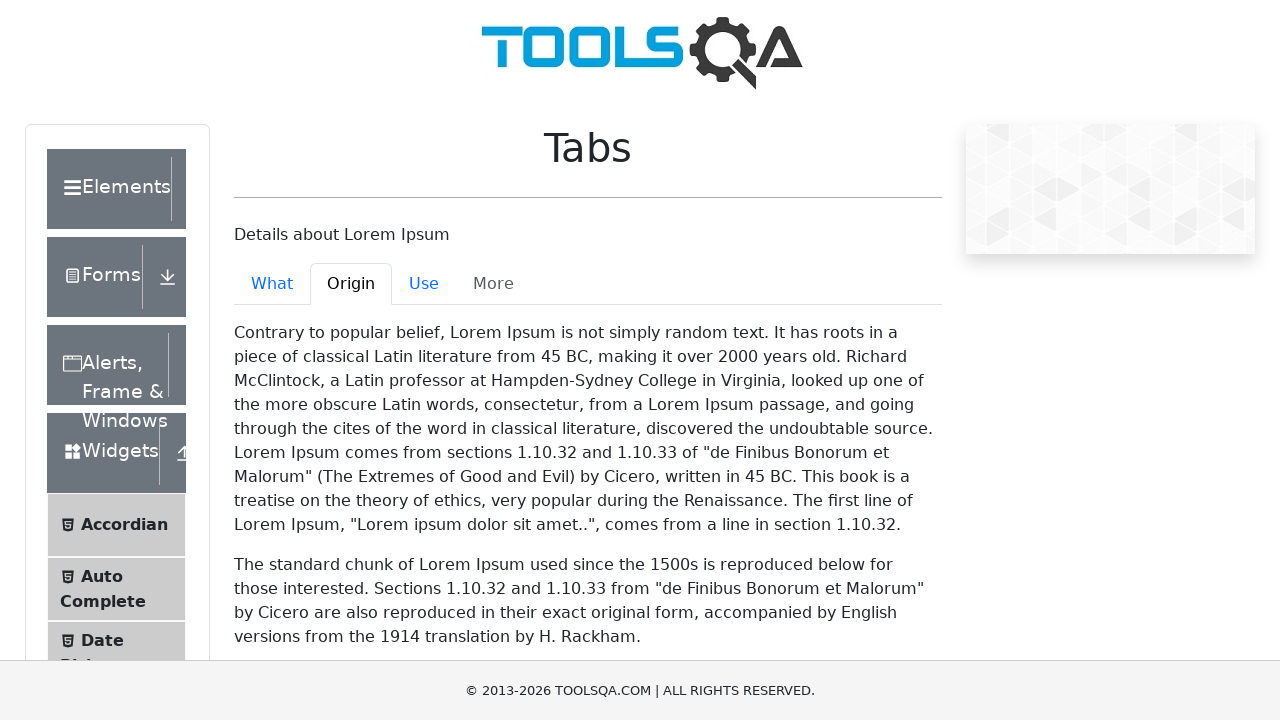

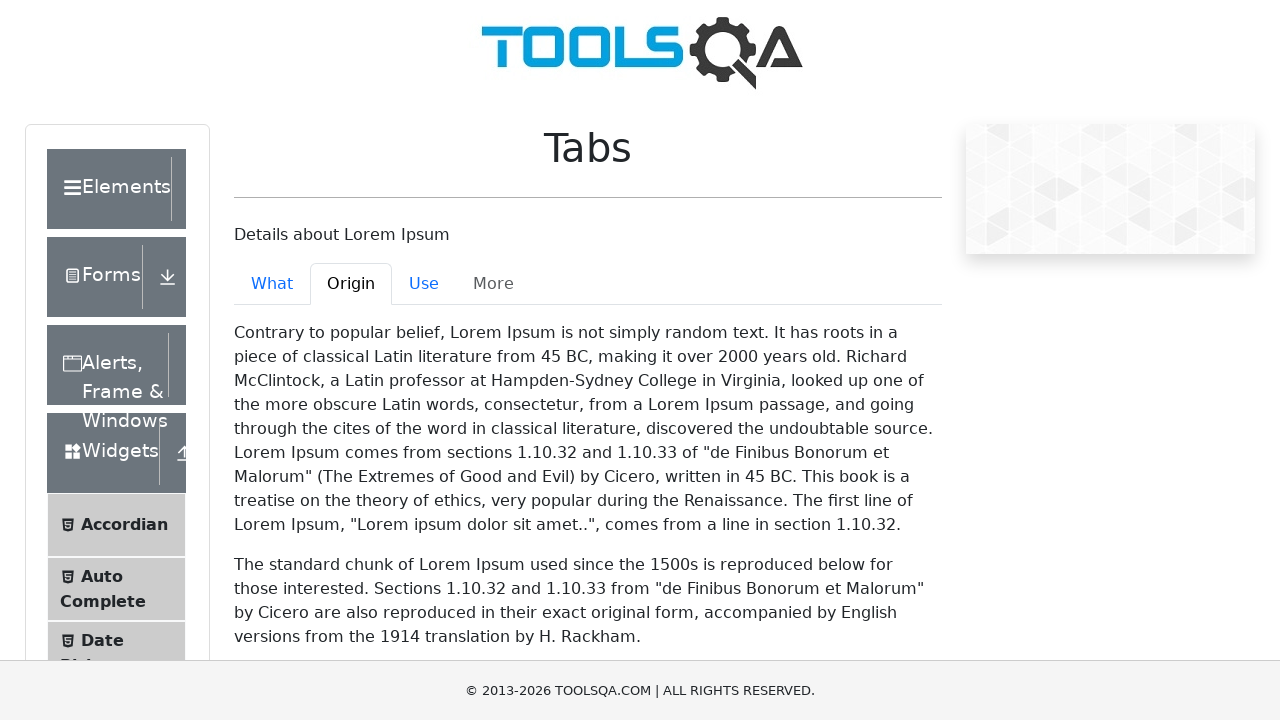